Tests scrolling functionality by scrolling down to a link at the bottom of the page and then scrolling back up to the home link

Starting URL: https://practice.cydeo.com/large

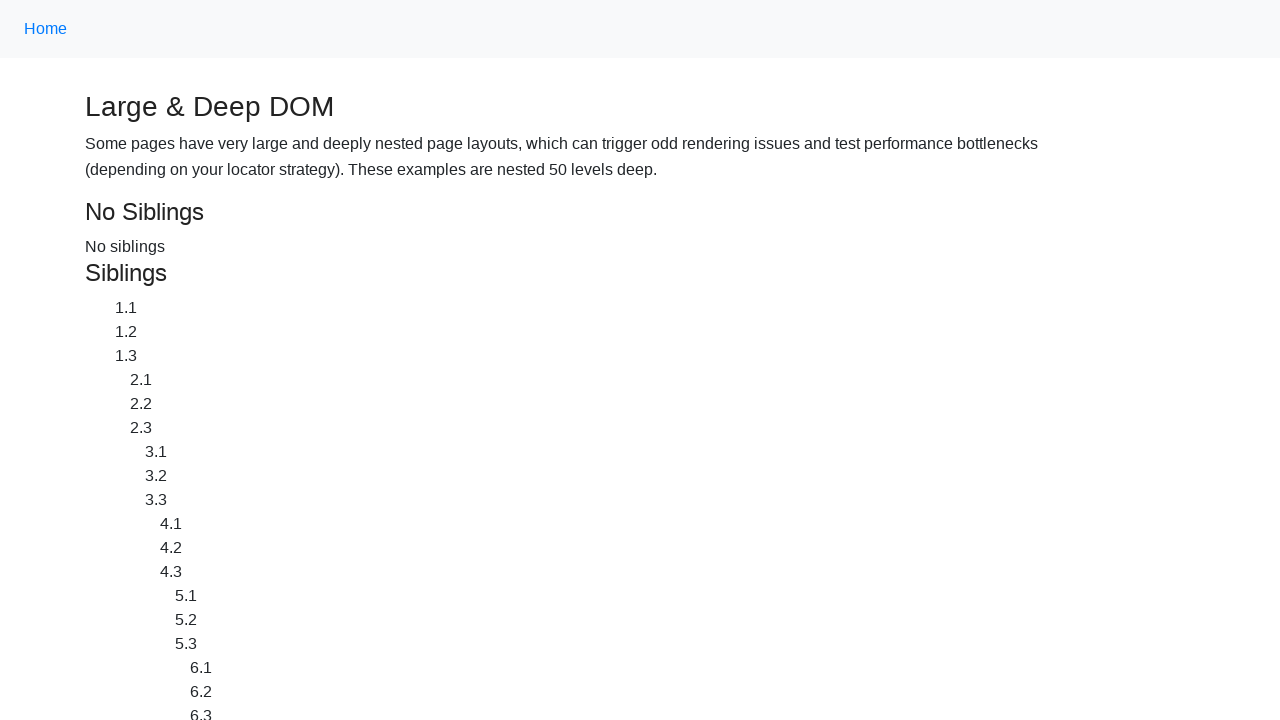

Located Cydeo link at bottom of page
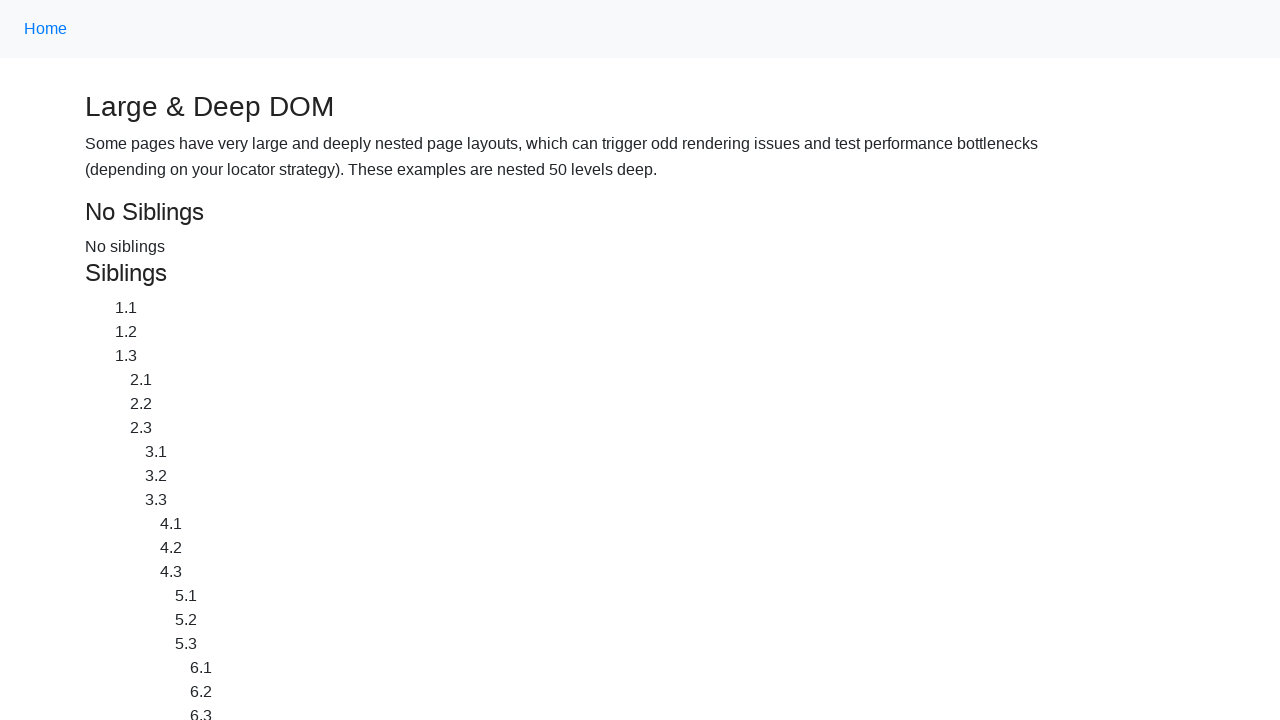

Scrolled down to Cydeo link
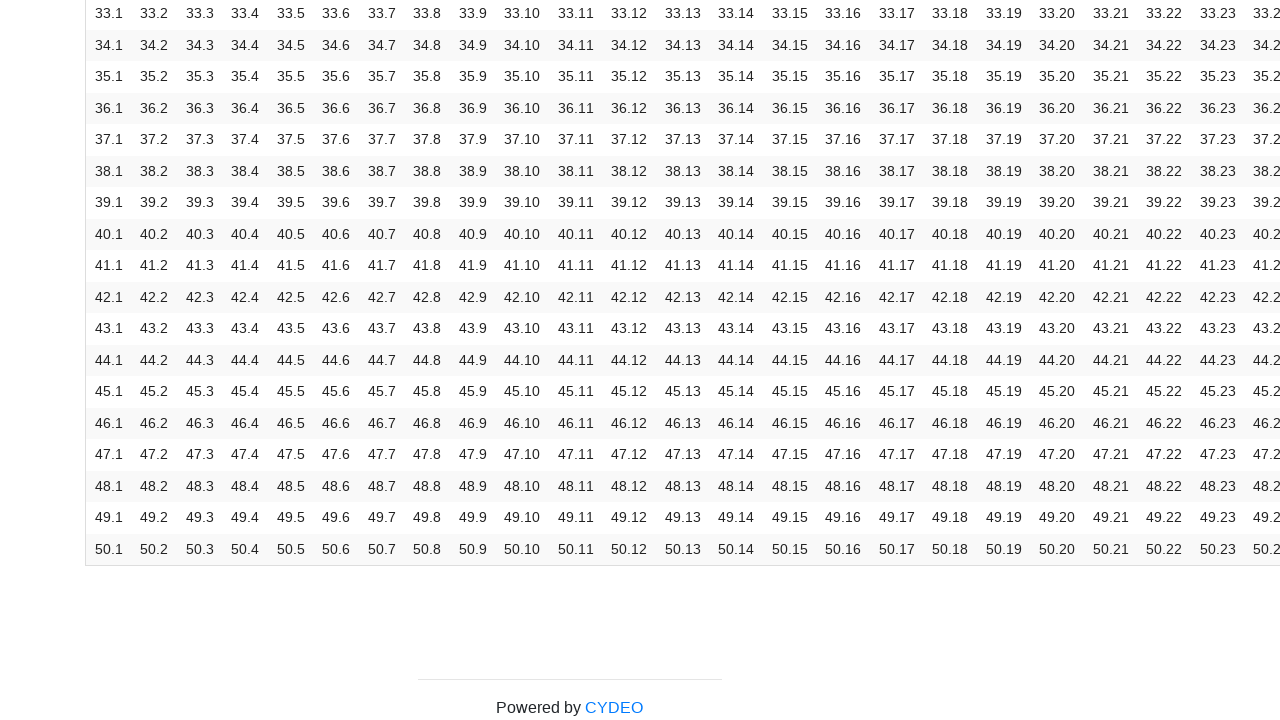

Waited 2 seconds to observe scroll effect
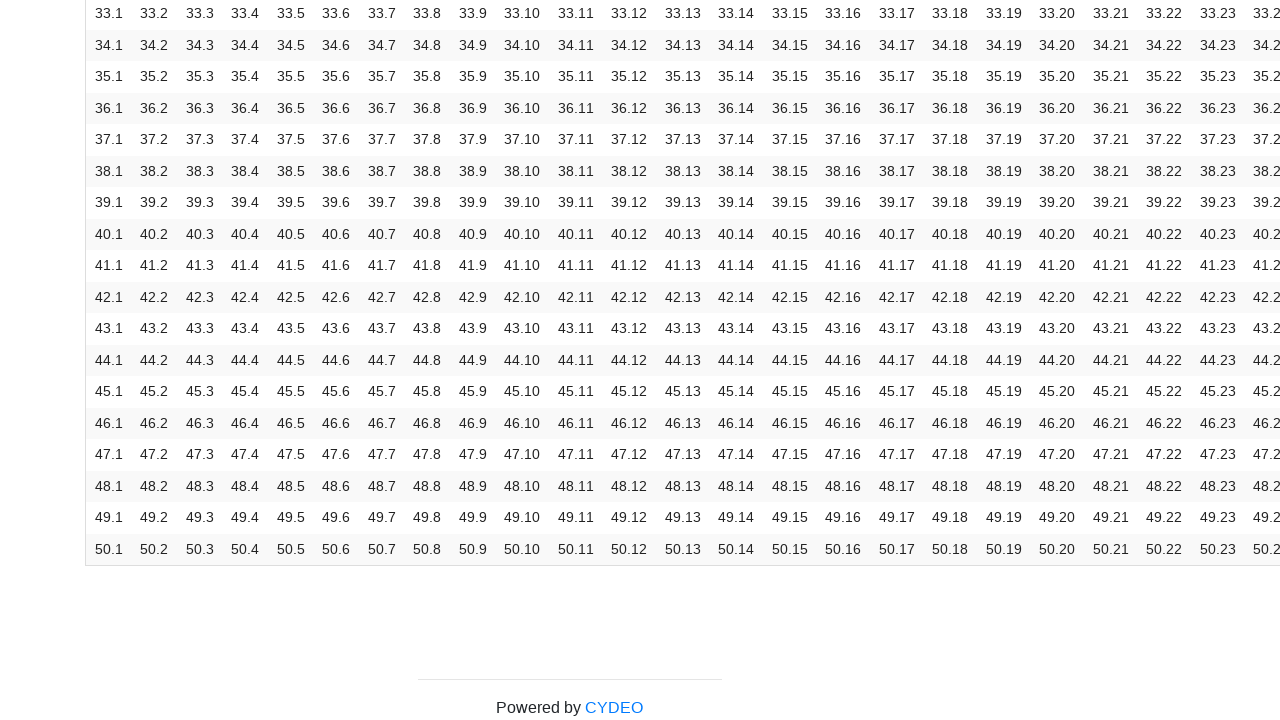

Located Home link
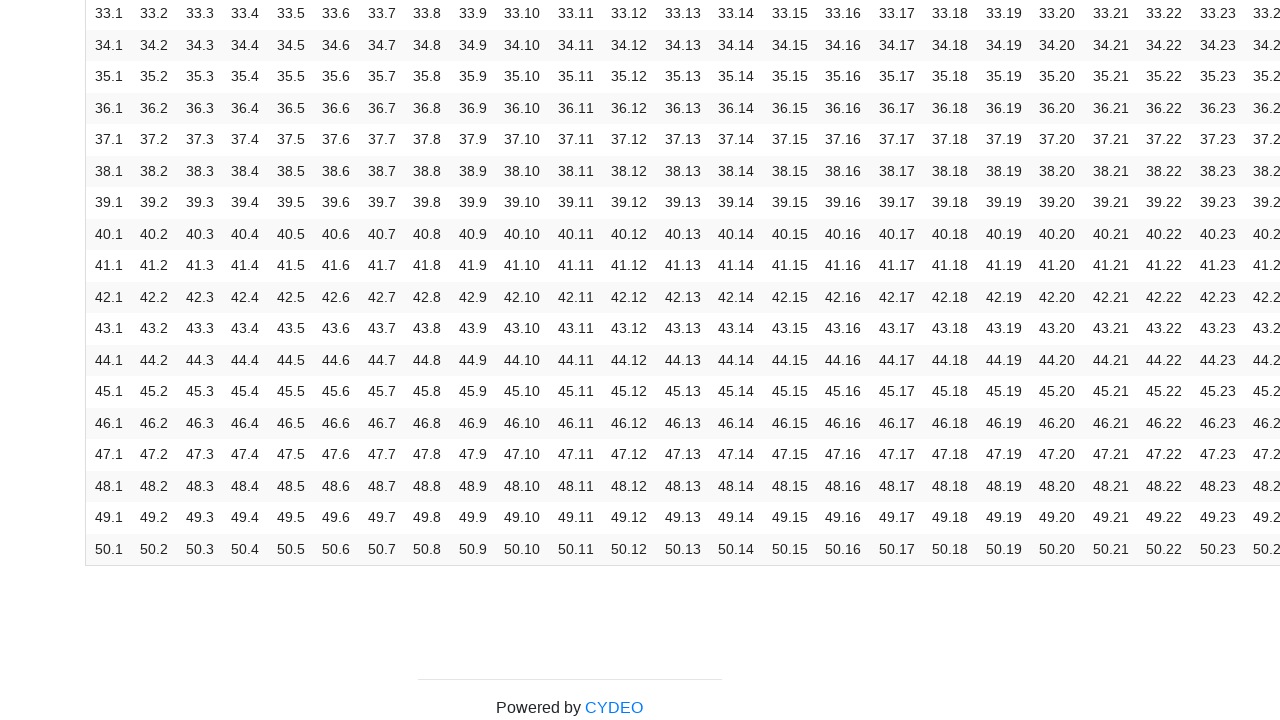

Scrolled up to Home link
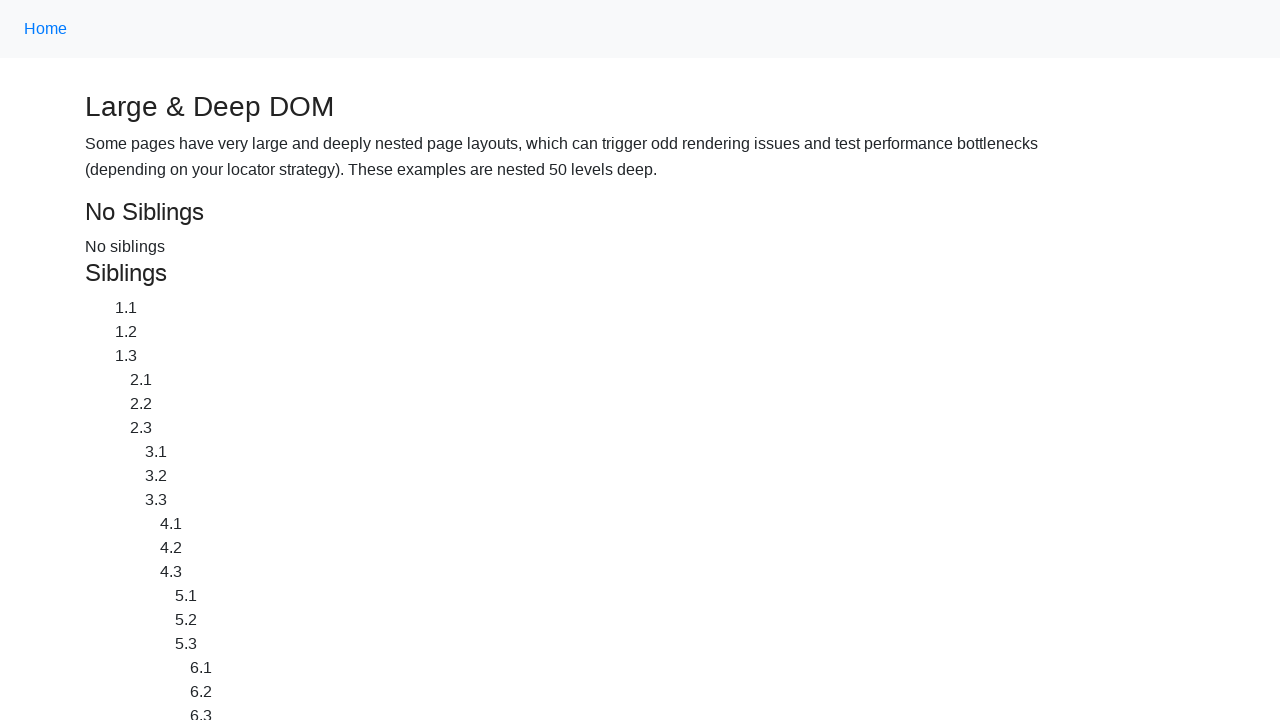

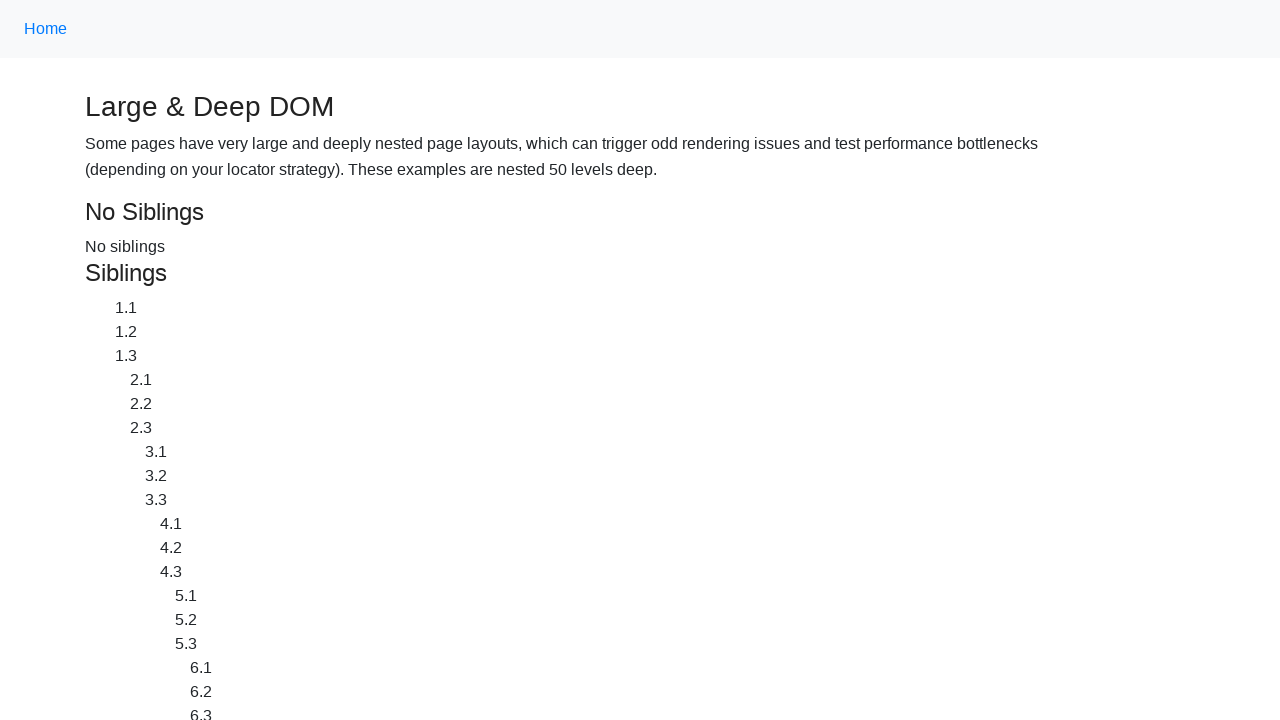